Tests clicking a button on an Angular practice page and verifies a success alert message appears

Starting URL: https://rahulshettyacademy.com/angularpractice

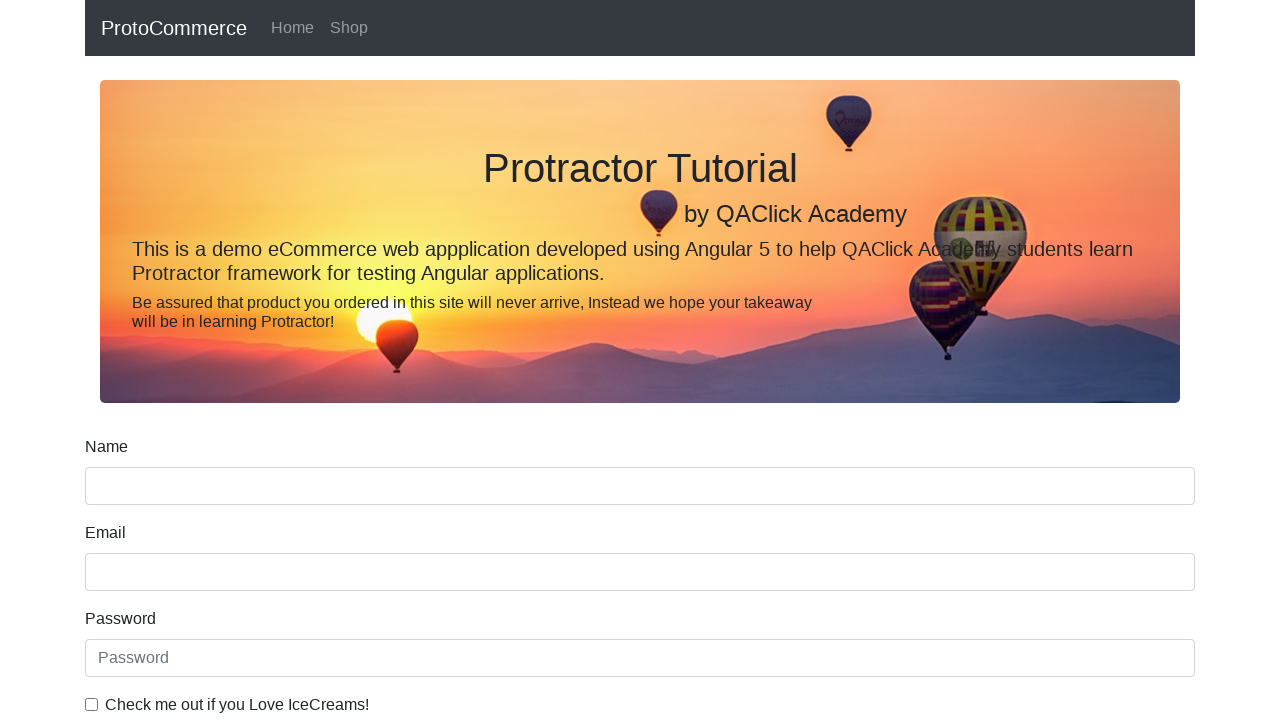

Clicked button with class containing 'btn' at (123, 491) on [class*=btn]
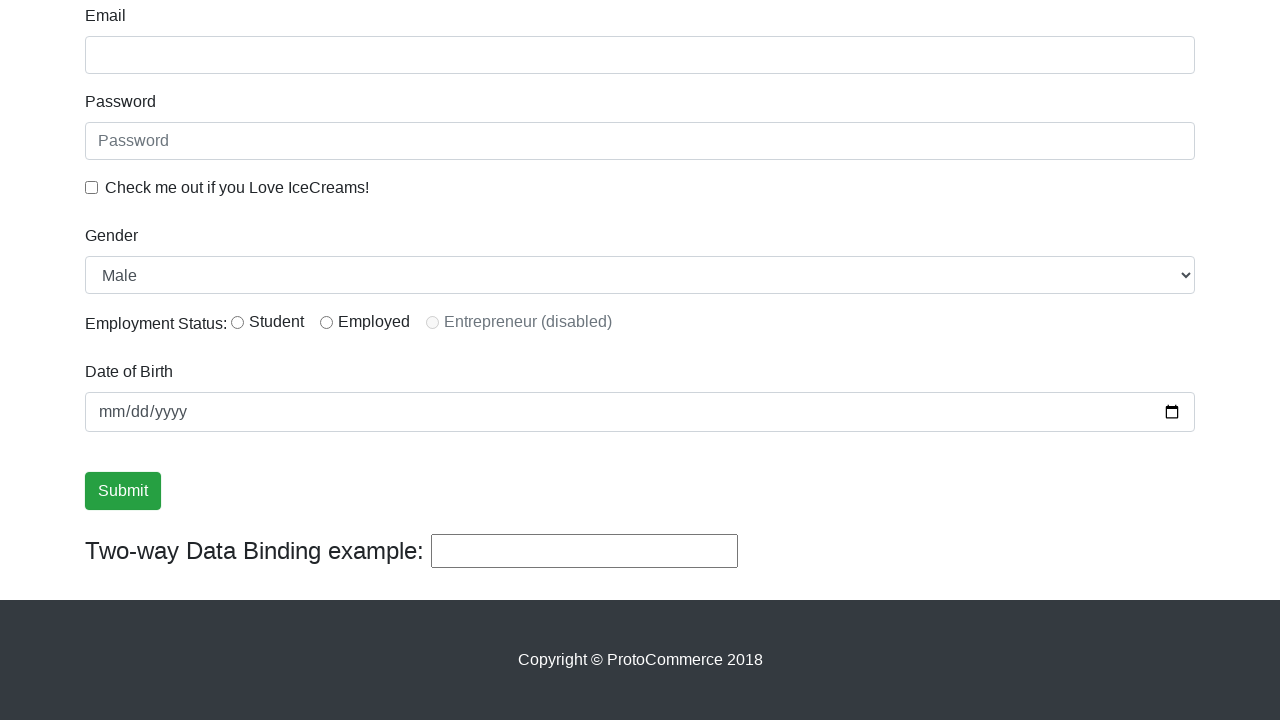

Success alert message appeared
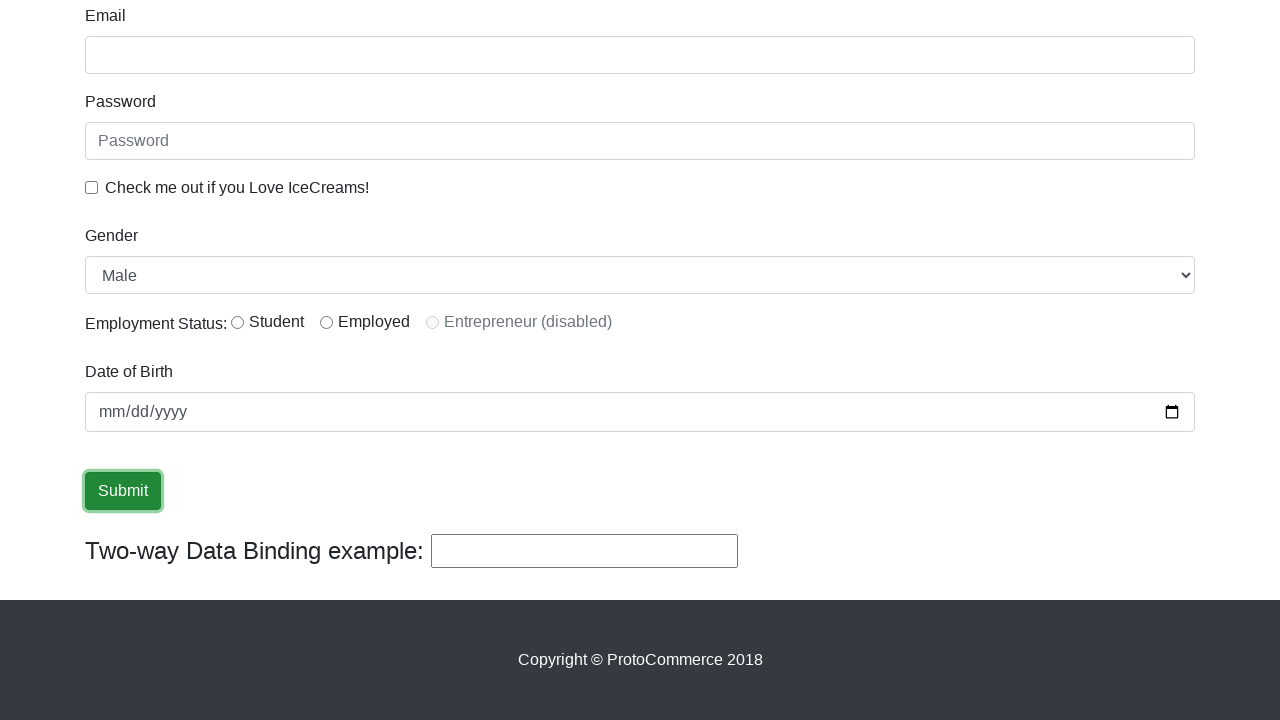

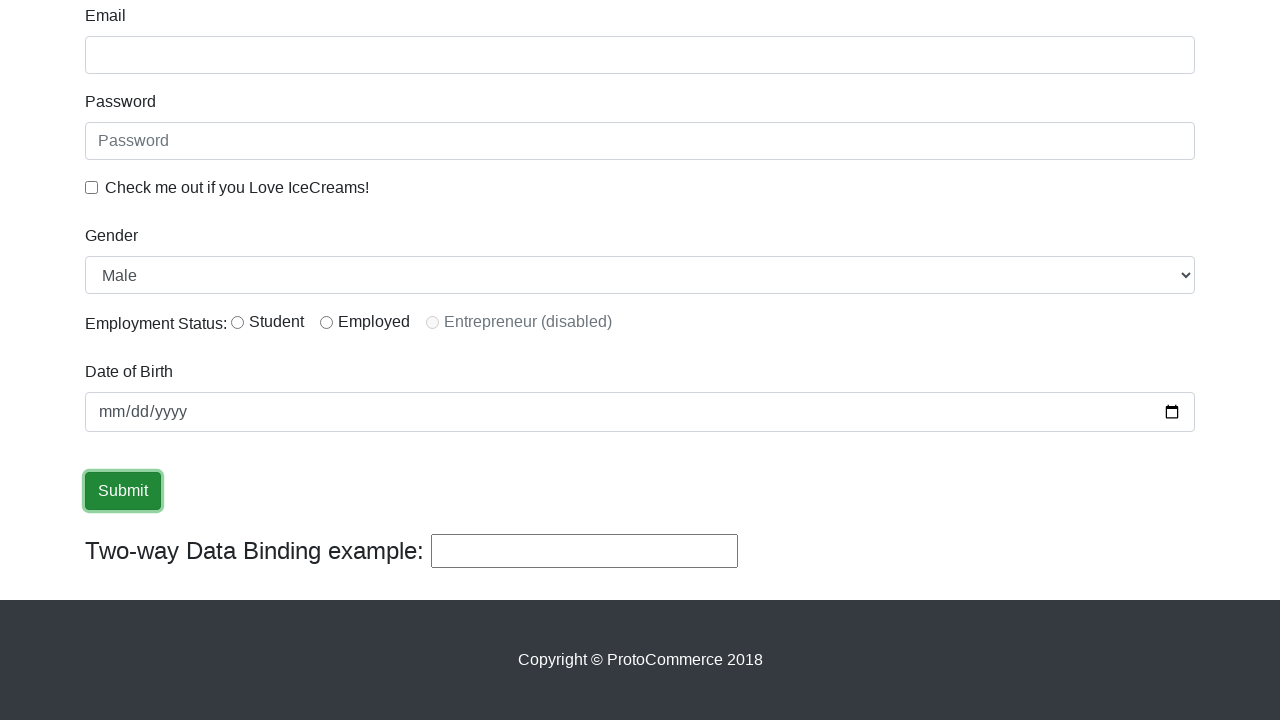